Tests that the login form shows an error message when both username and password fields are left empty and the login button is clicked

Starting URL: https://www.saucedemo.com

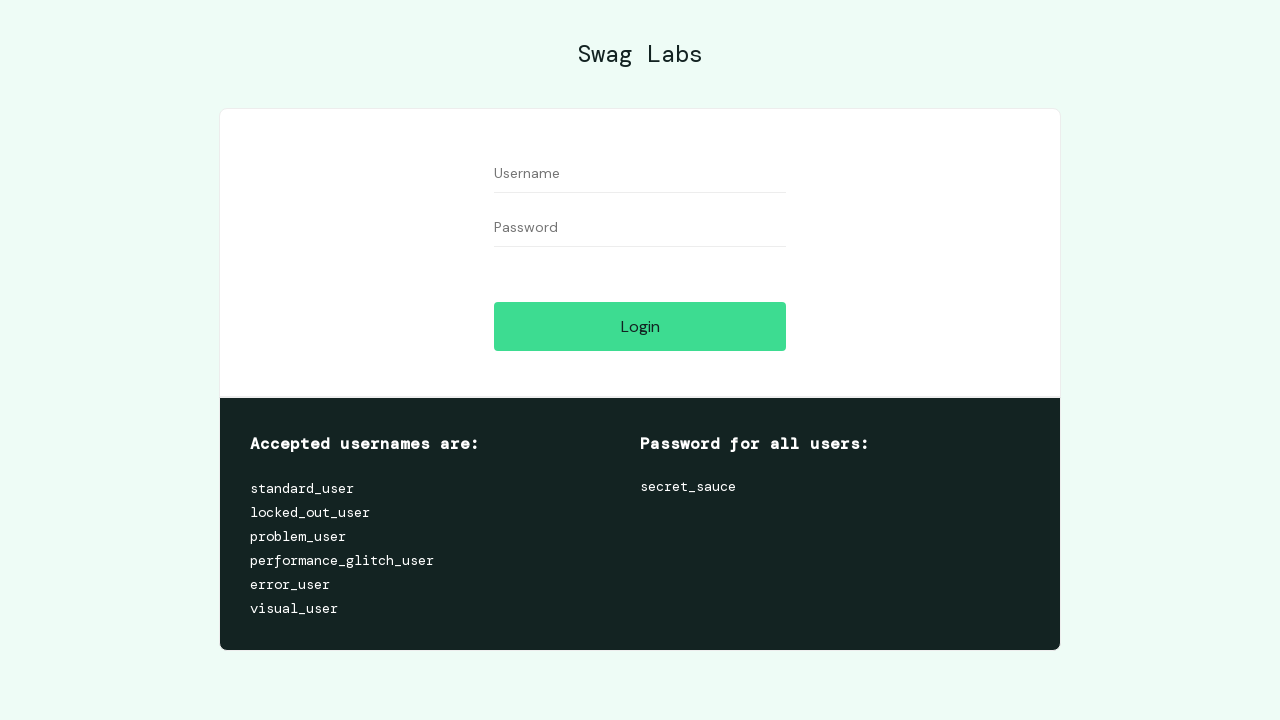

Cleared username field on #user-name
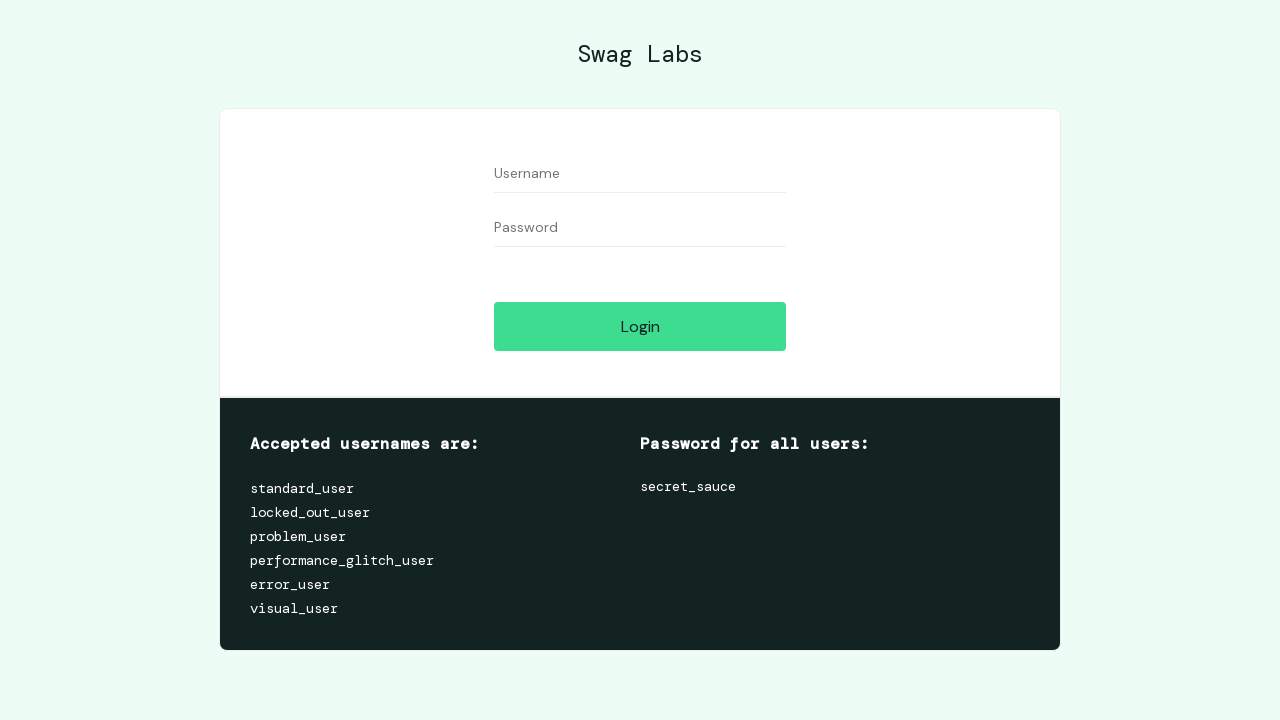

Cleared password field on #password
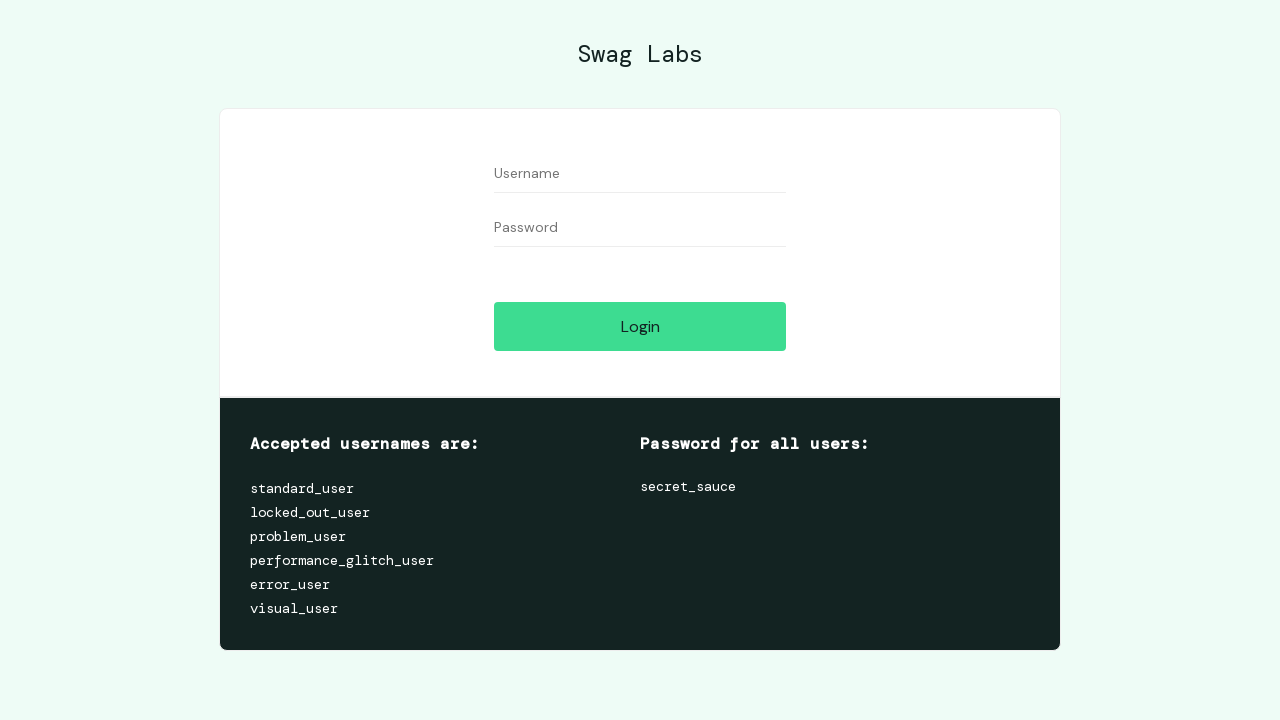

Clicked login button with empty fields at (640, 326) on #login-button
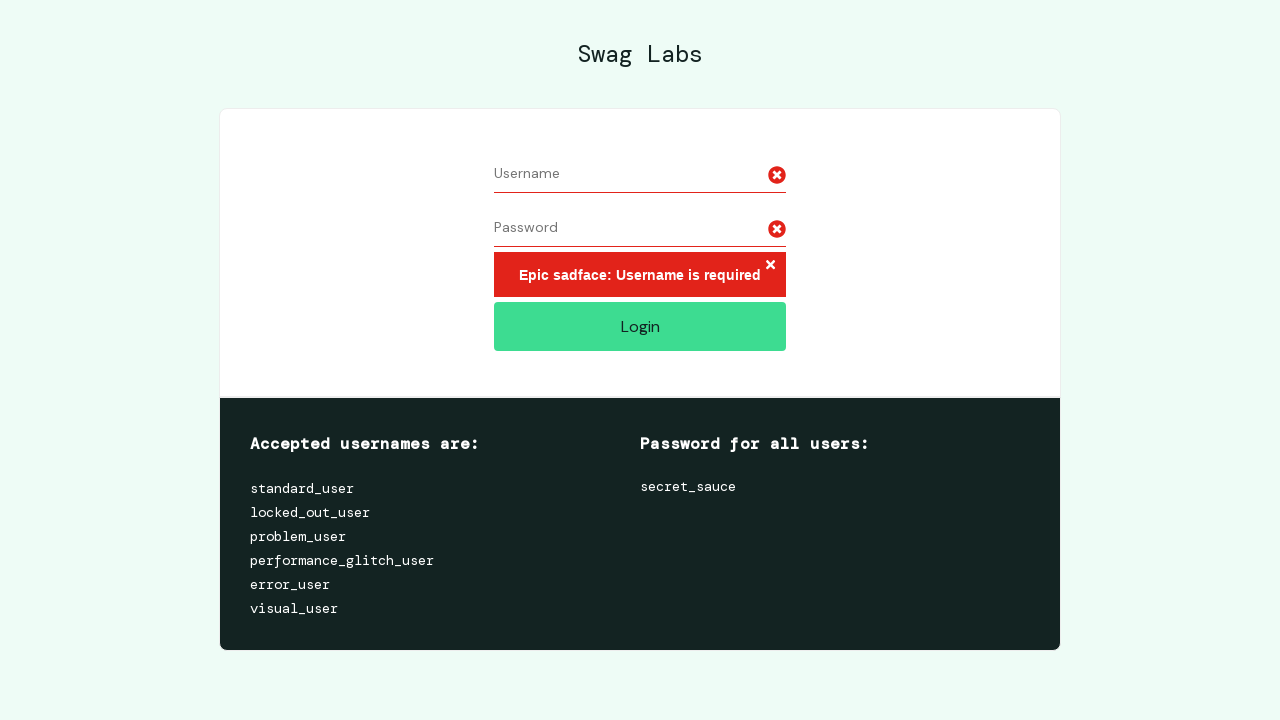

Retrieved error message from page
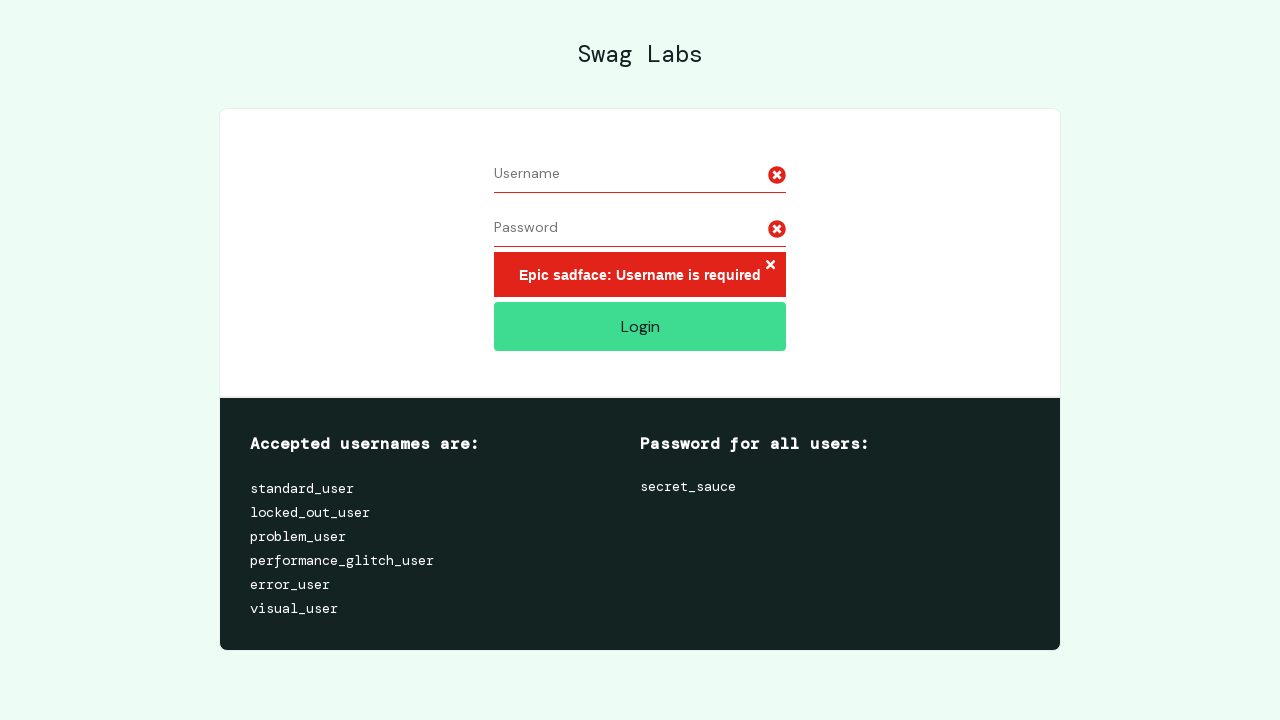

Verified error message displays 'Epic sadface: Username is required'
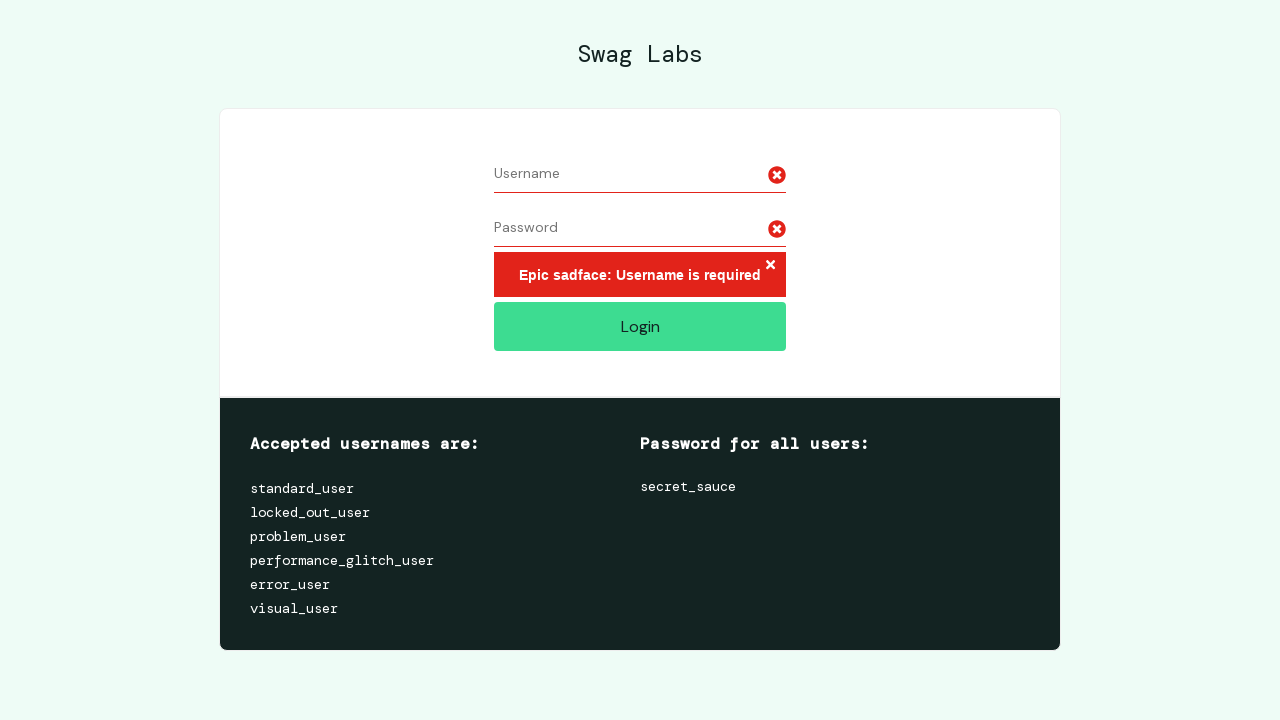

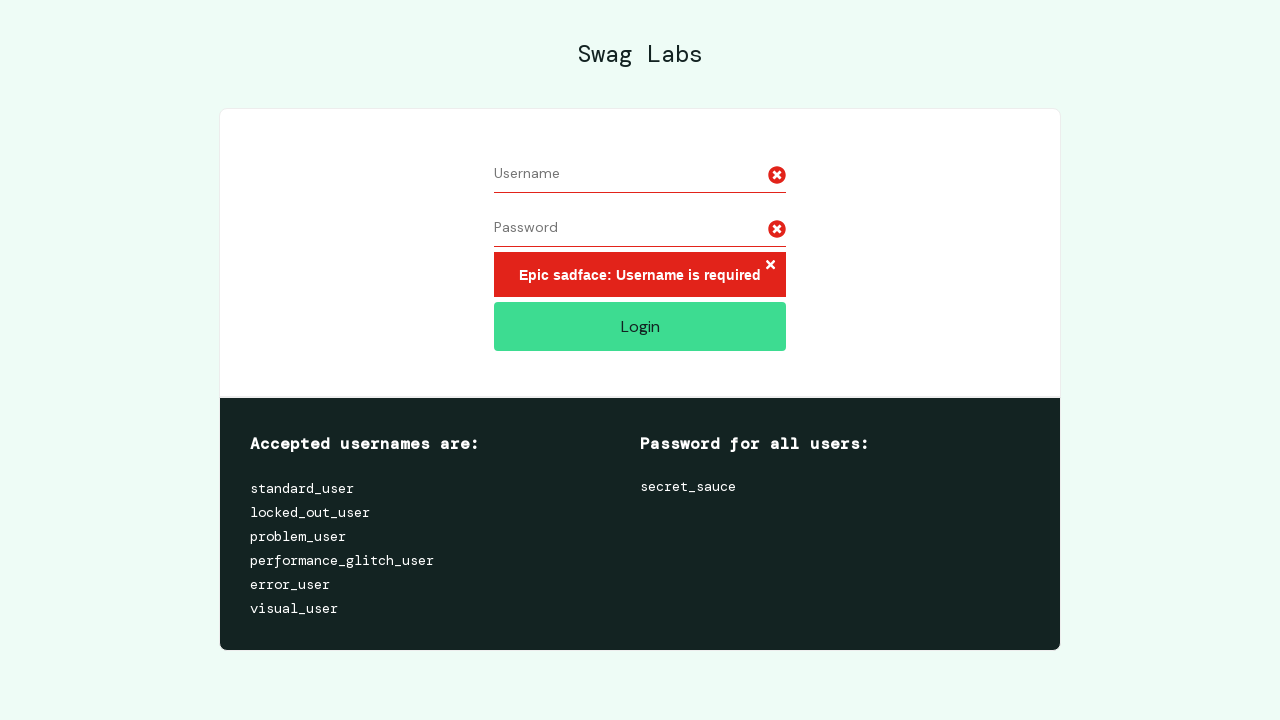